Navigates to the DemoQA homepage and waits for page content to load

Starting URL: https://demoqa.com/

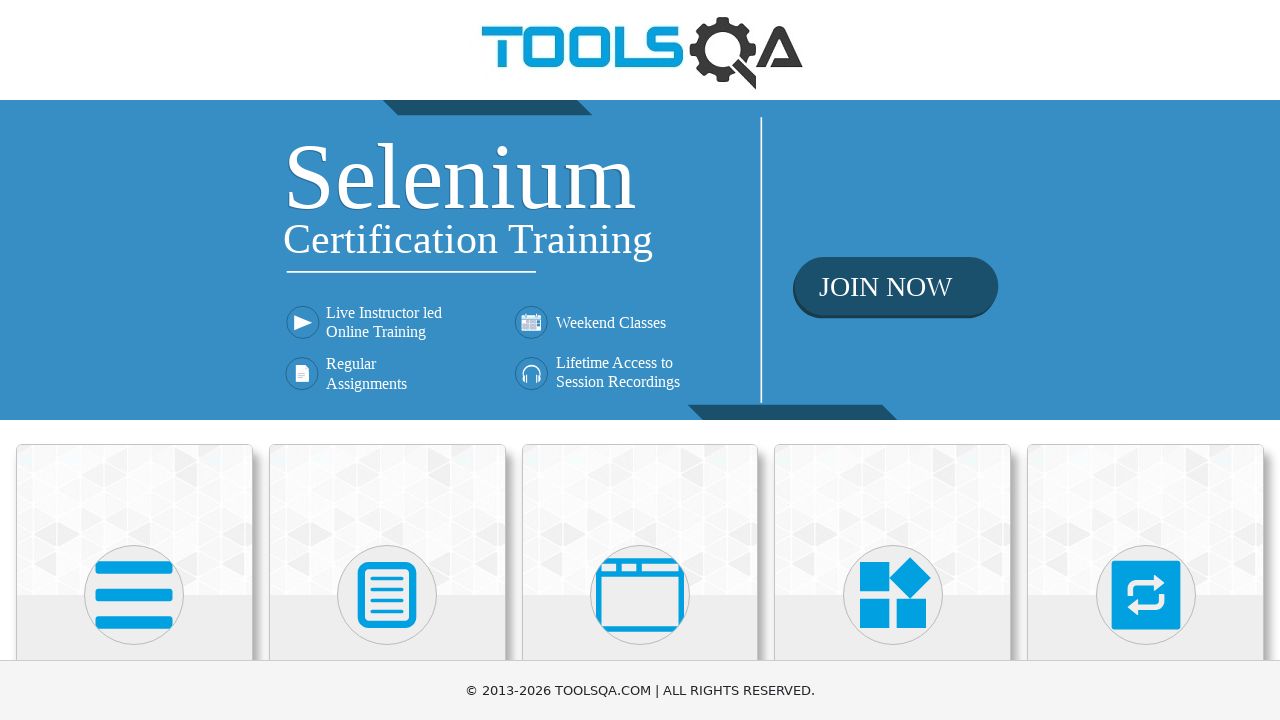

Navigated to DemoQA homepage
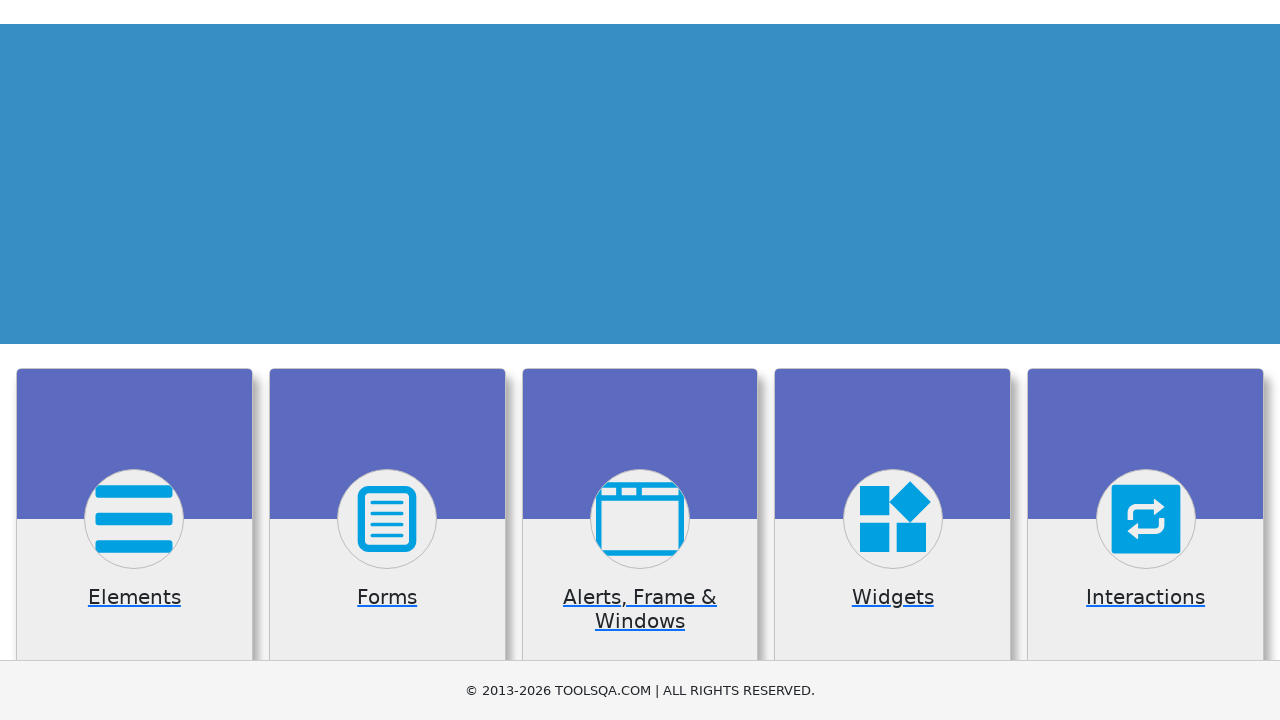

Waited for page DOM content to load
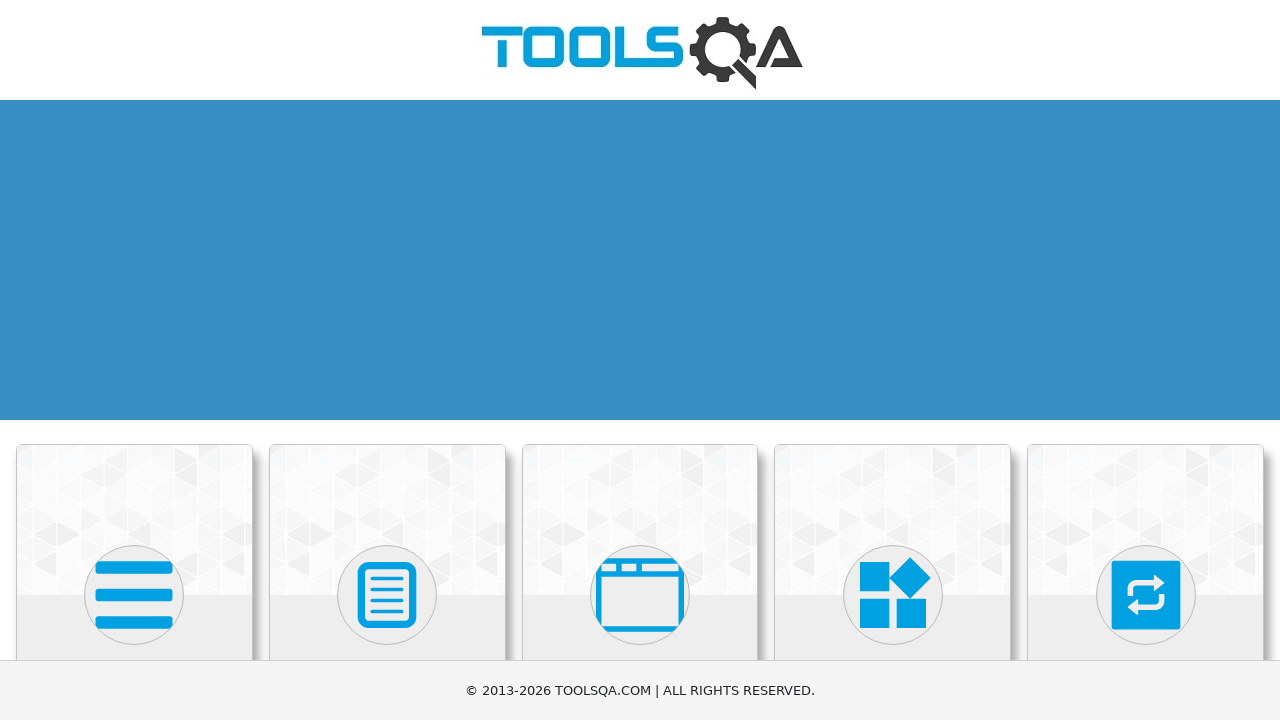

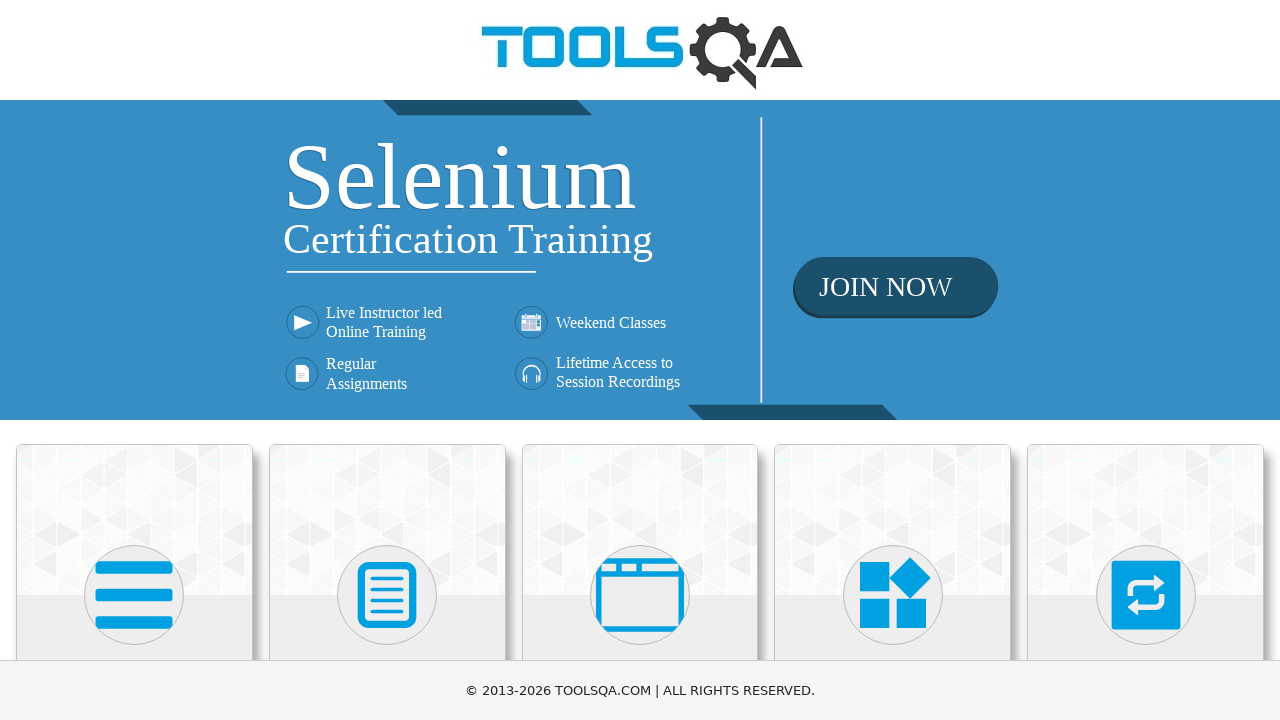